Tests jQuery UI drag and drop functionality by dragging an element from one location and dropping it onto a target element within an iframe

Starting URL: https://jqueryui.com/droppable/

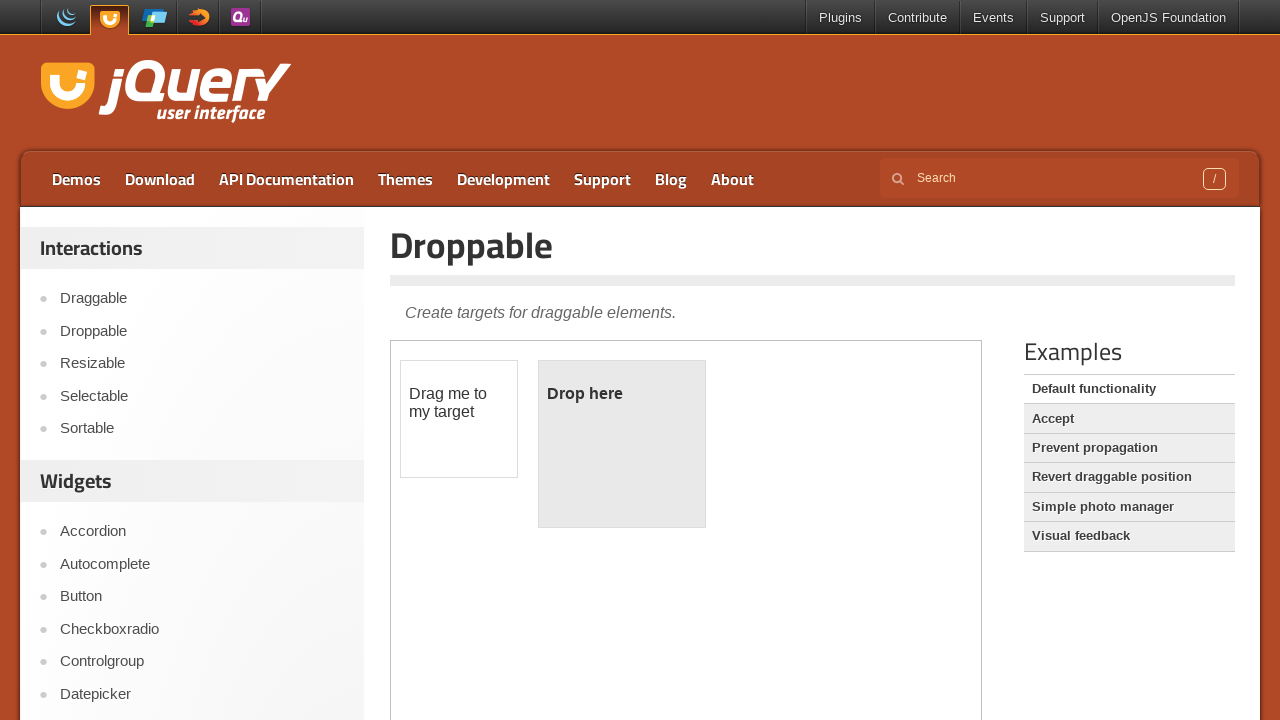

Waited for iframe.demo-frame to load
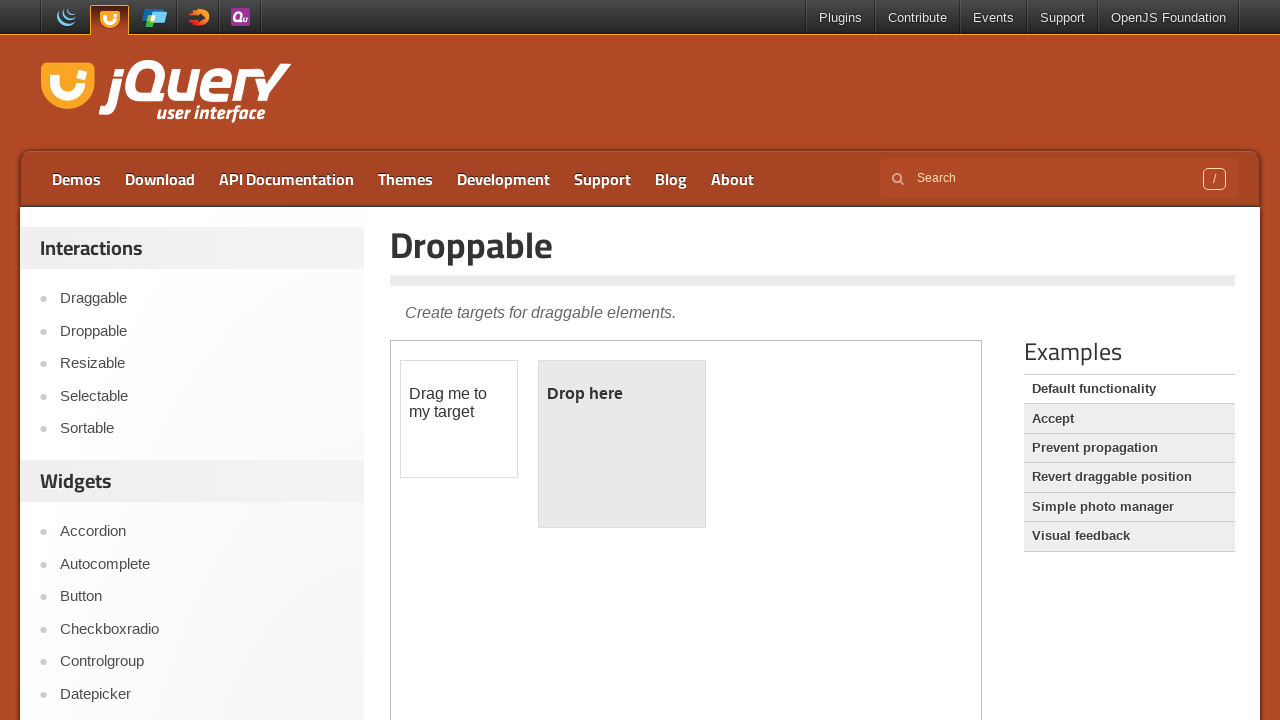

Located the demo iframe frame
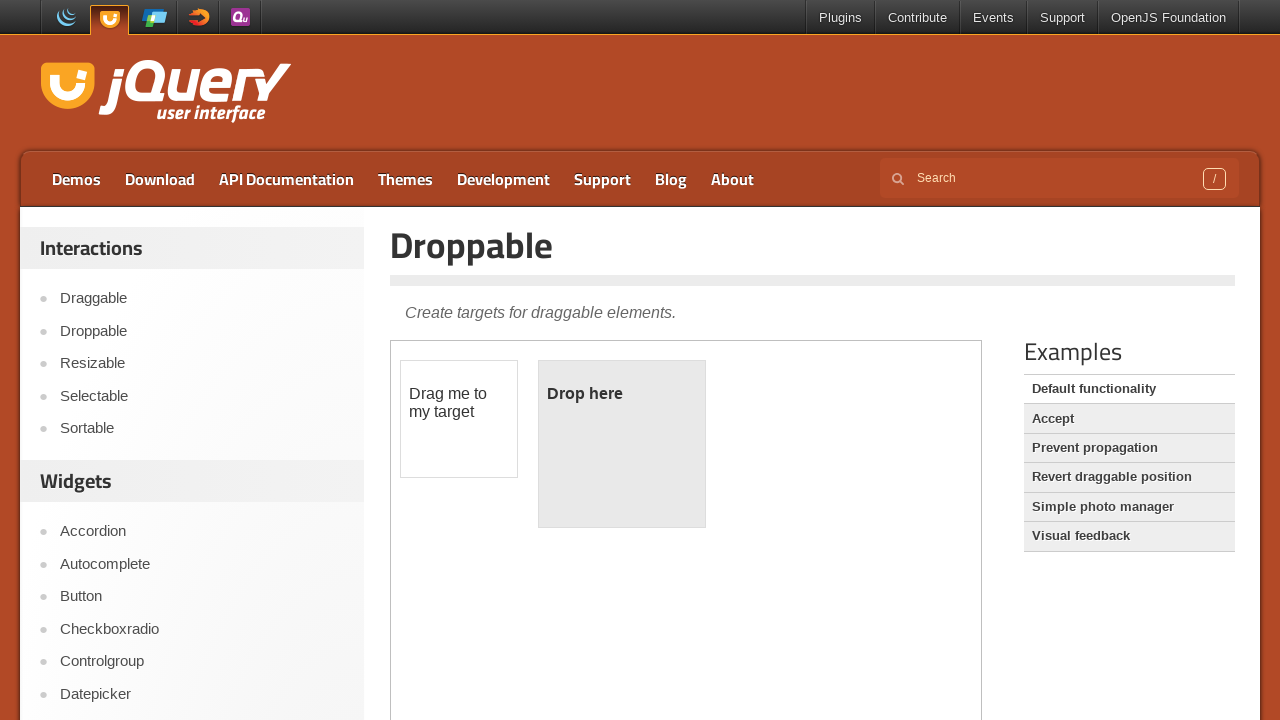

Located the draggable element (#draggable) within iframe
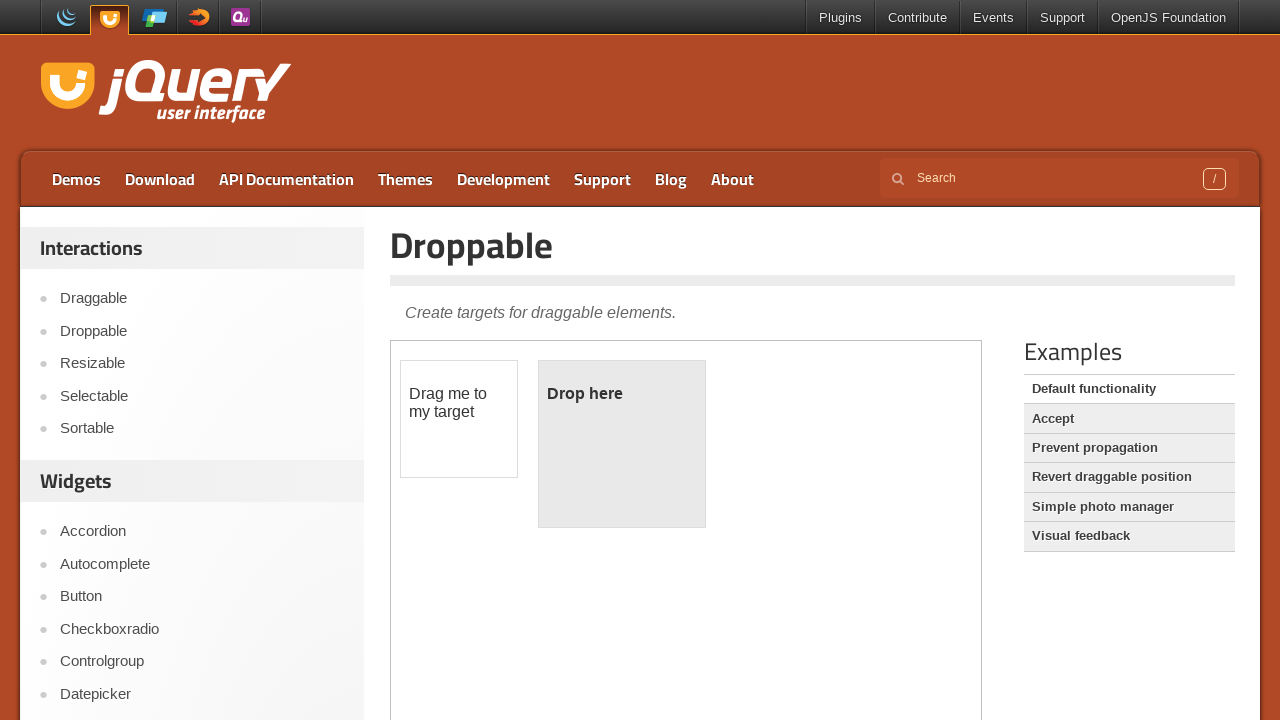

Located the droppable target element (#droppable) within iframe
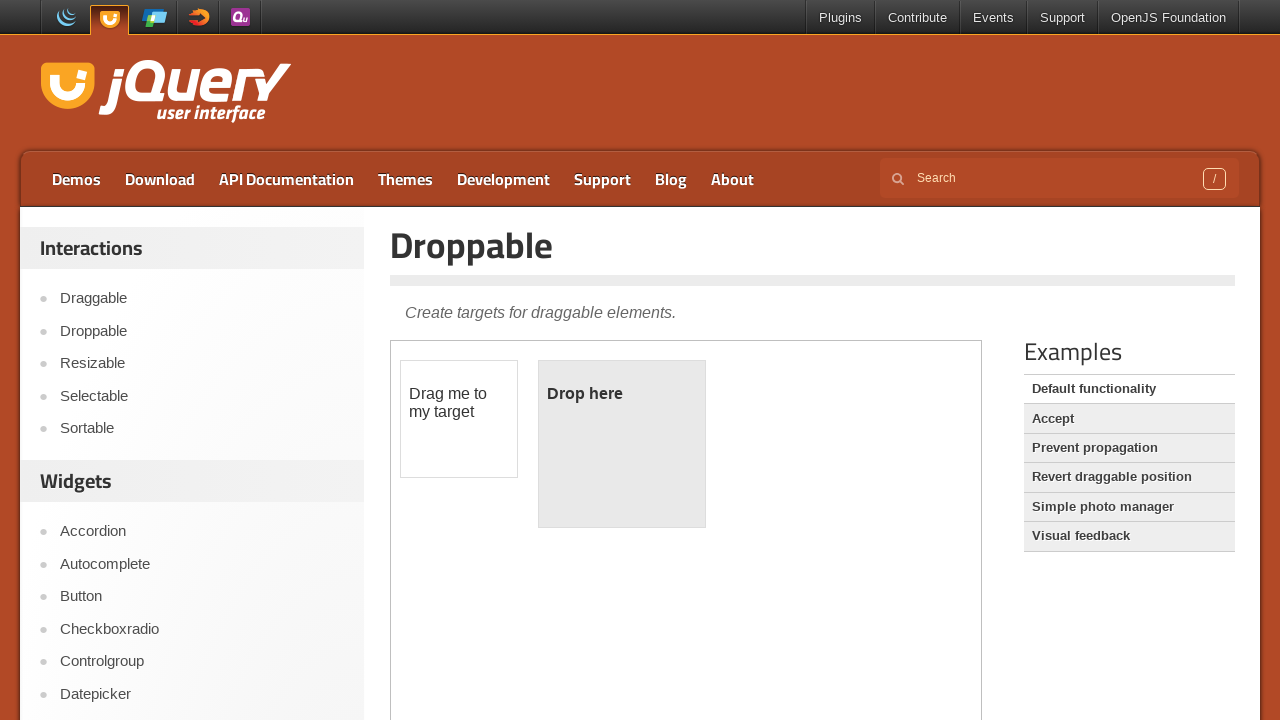

Dragged #draggable element onto #droppable target element at (622, 444)
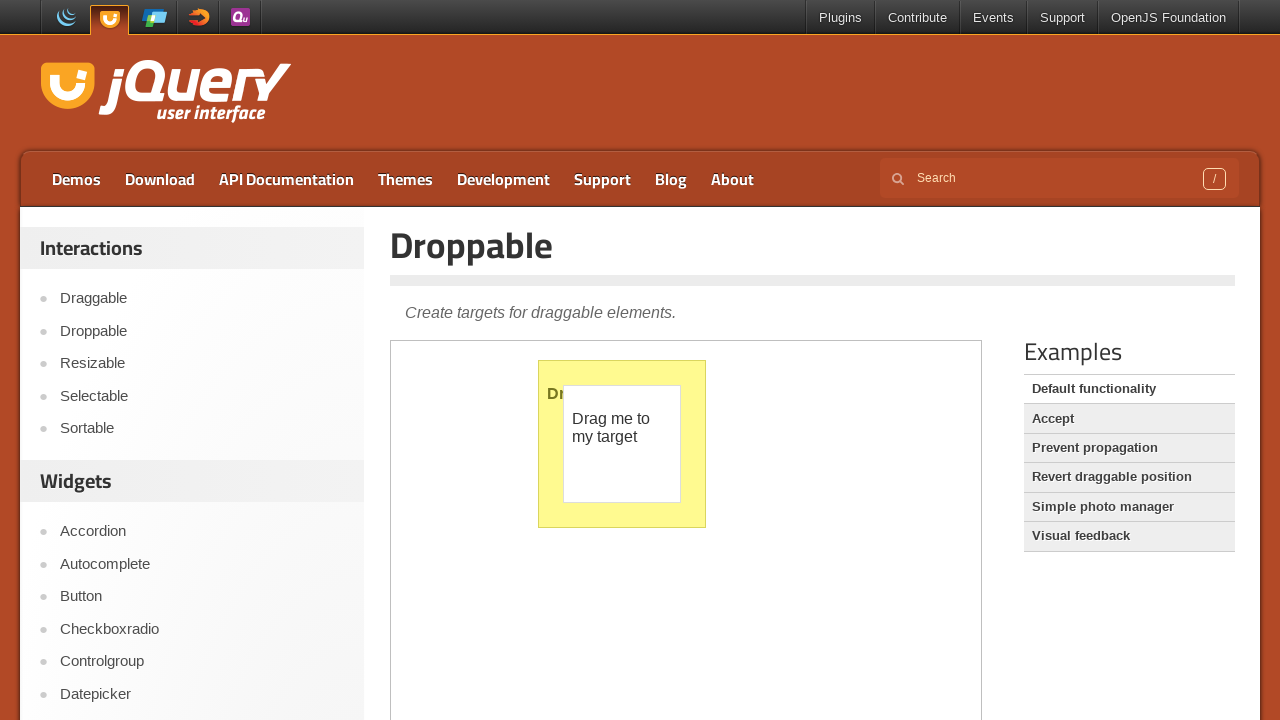

Waited 1 second to observe drag and drop result
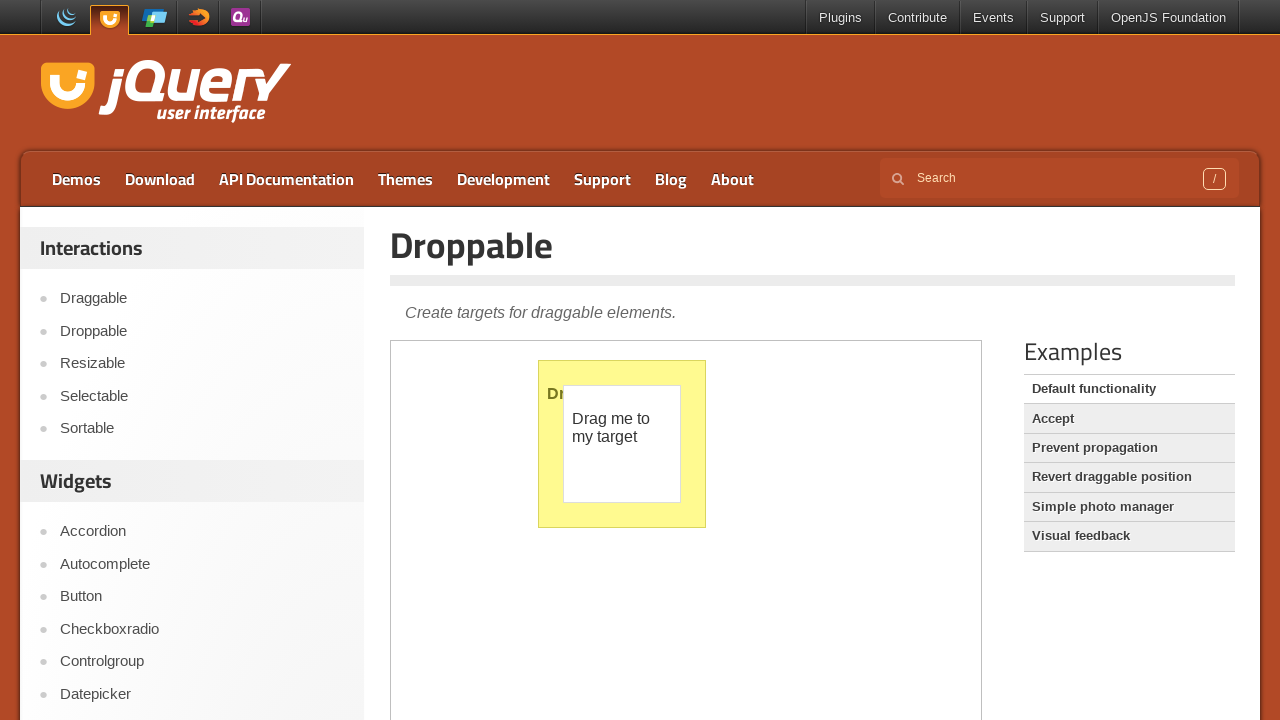

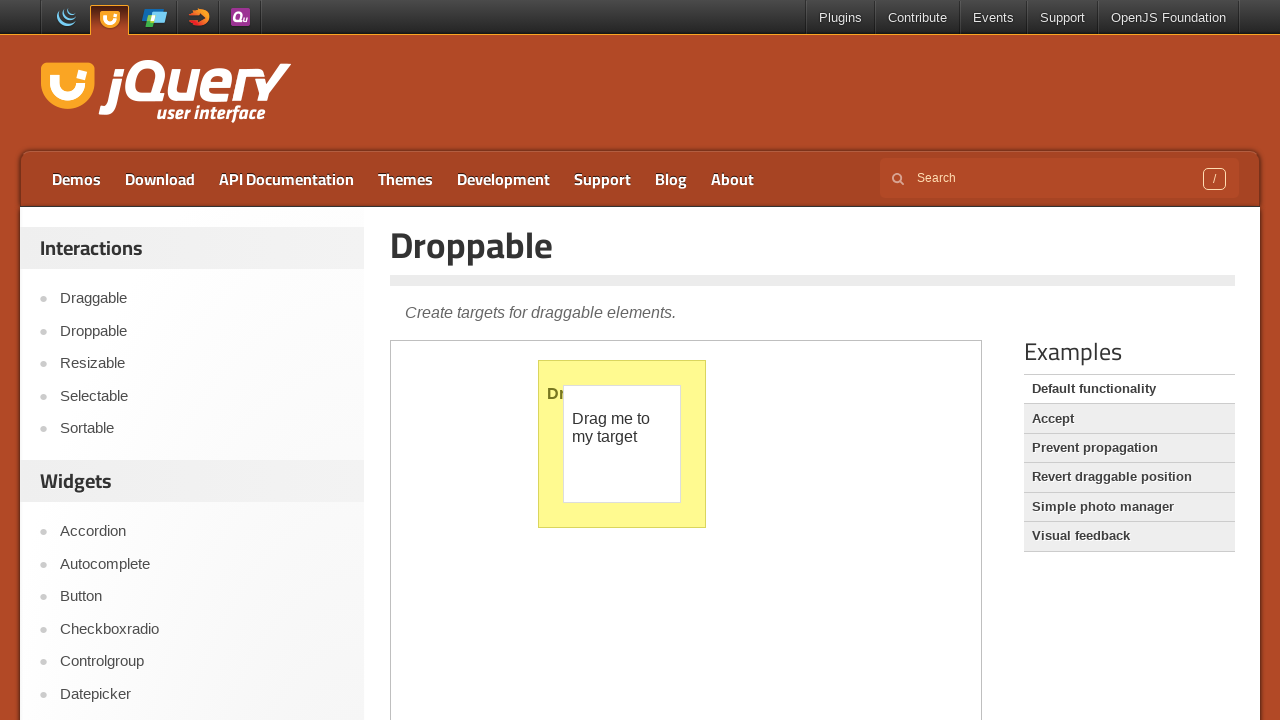